Tests product navigation and price verification across different categories (phones, laptops, monitors) on an e-commerce demo site

Starting URL: https://demoblaze.com/

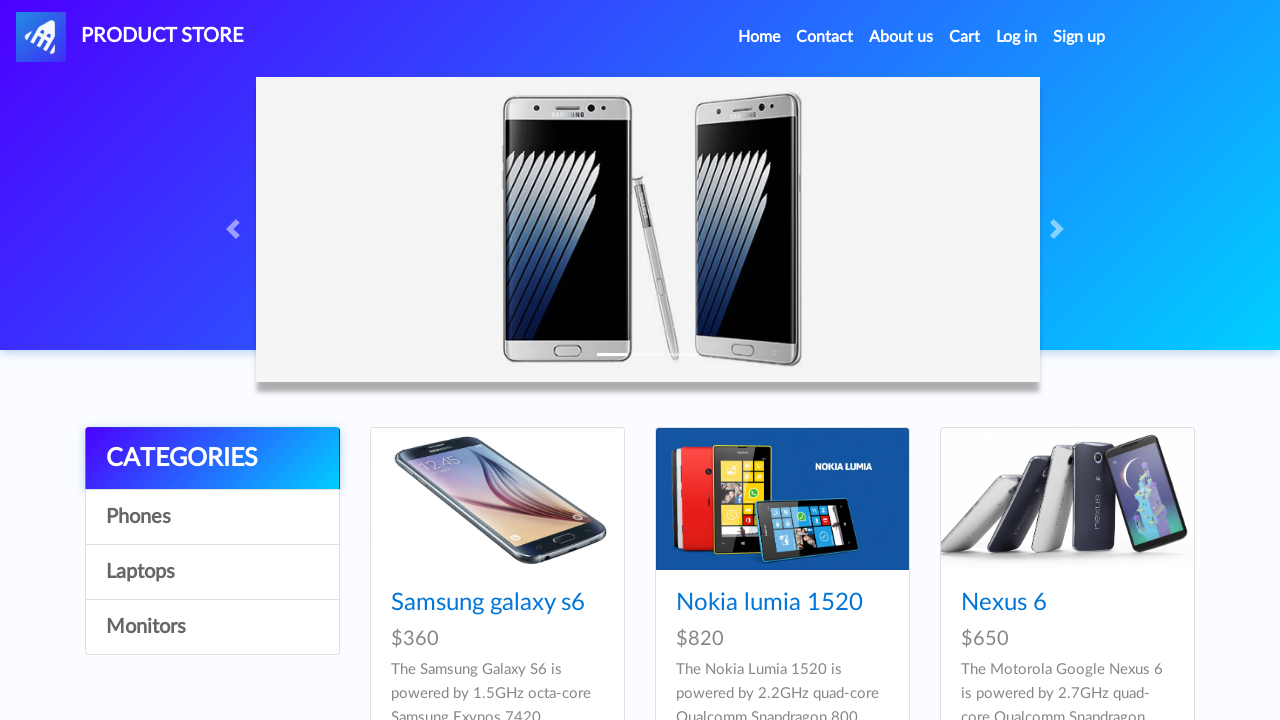

Clicked on Cell Phones category at (212, 517) on xpath=//*[@id='contcont']/div/div[1]/div/a[2]
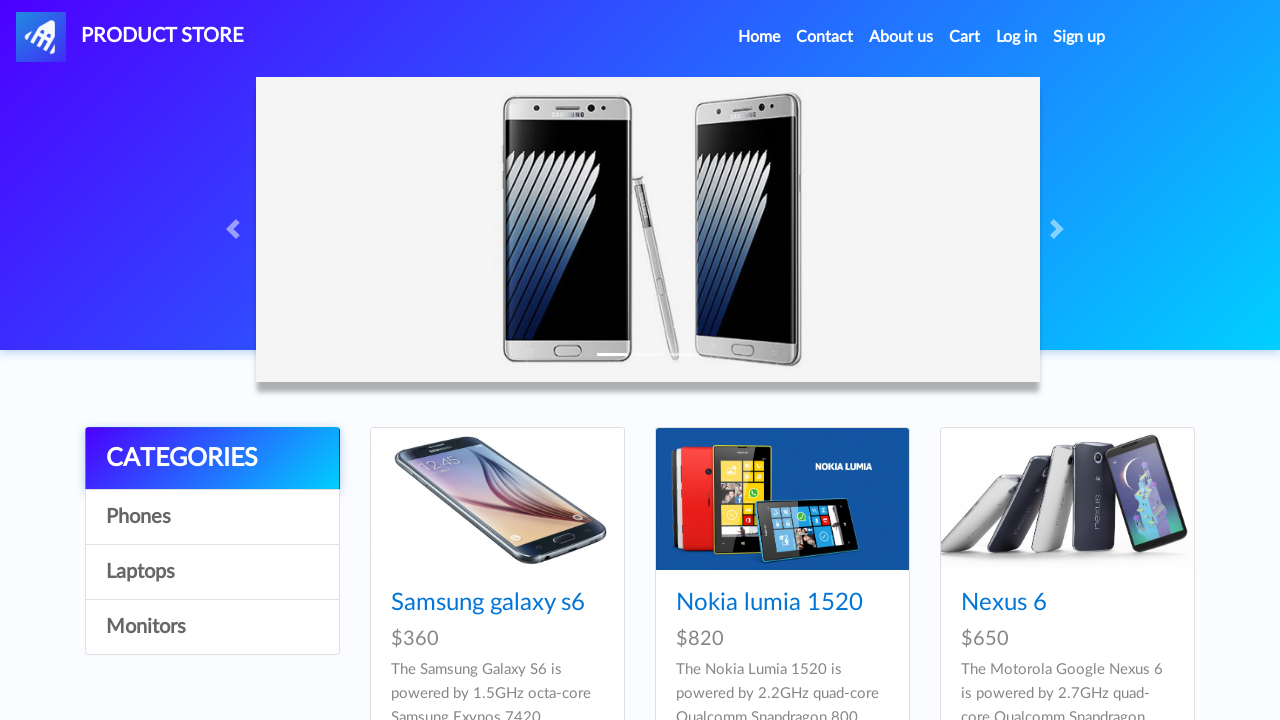

Clicked on Samsung Galaxy S6 product at (488, 603) on xpath=//*[@id='tbodyid']/div[1]/div/div/h4/a
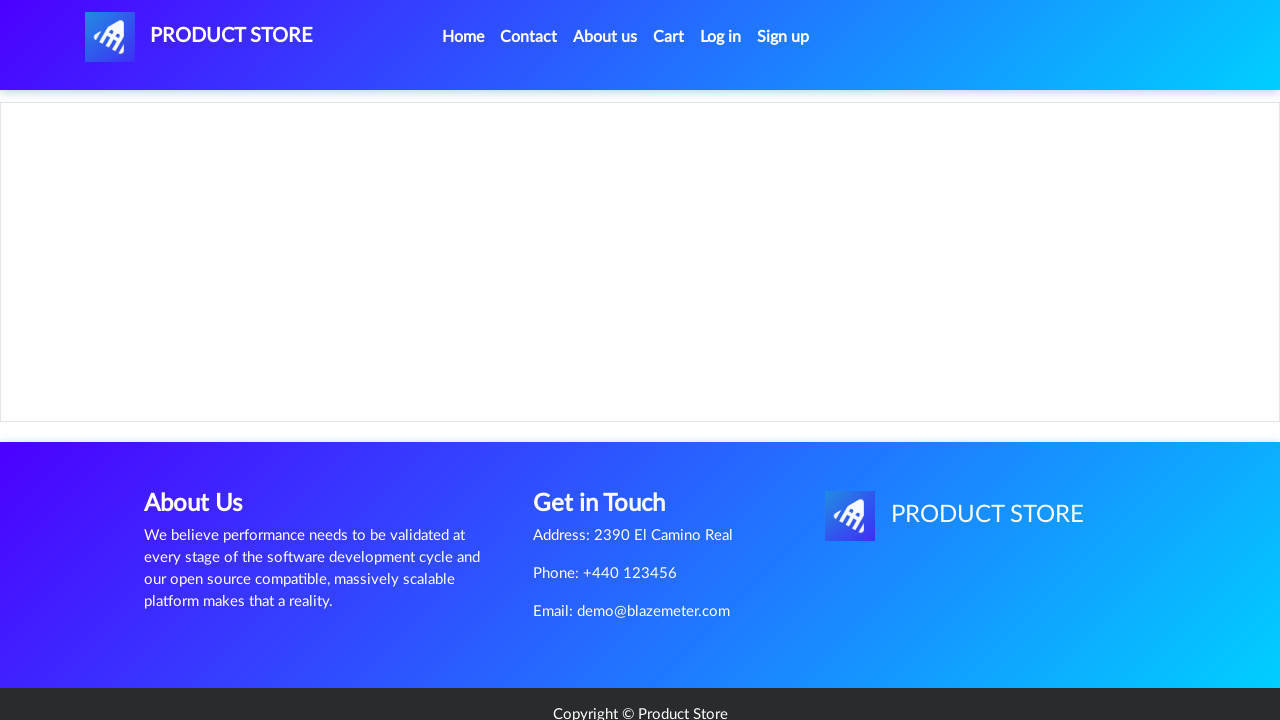

Product price loaded for Samsung Galaxy S6
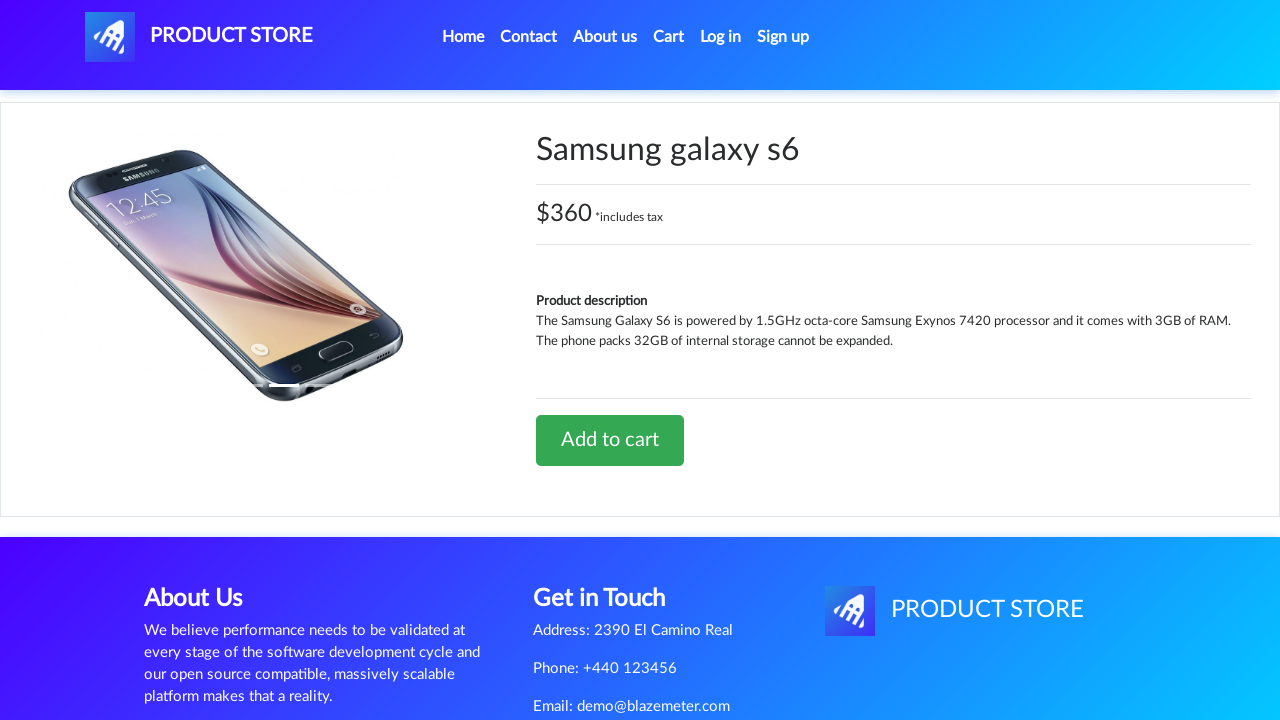

Navigated back to Cell Phones category
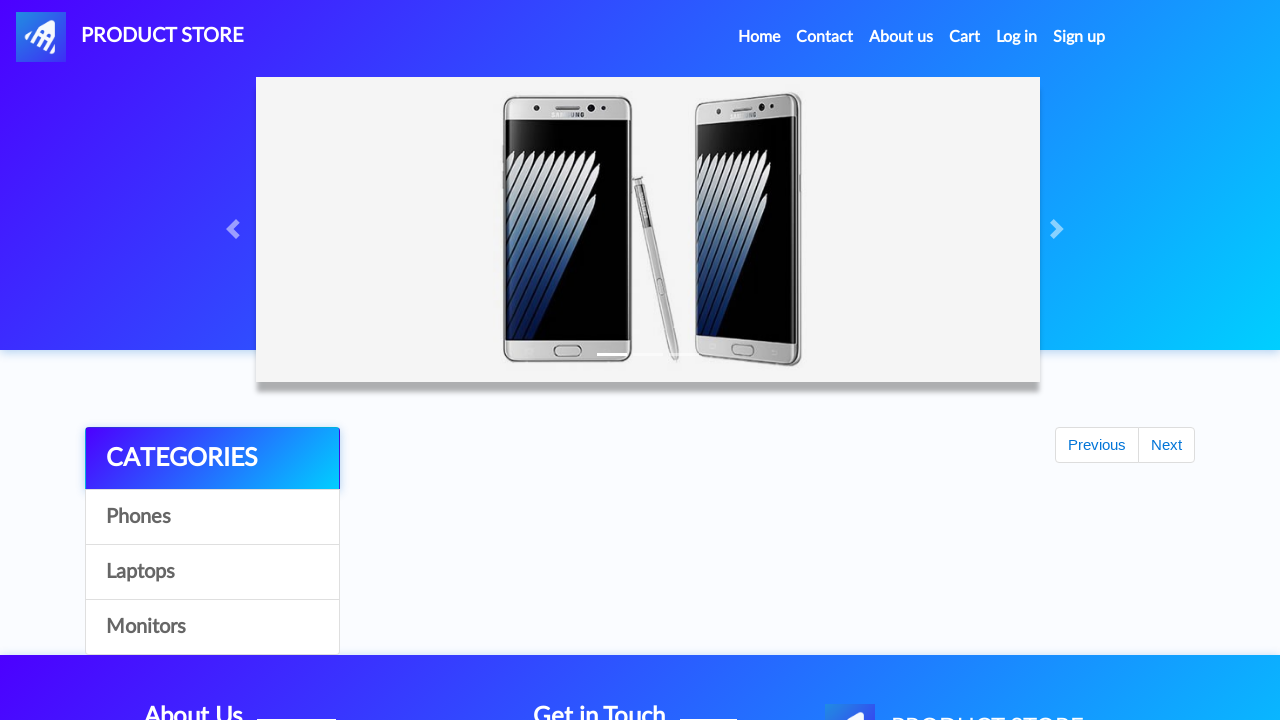

Clicked on Nokia Lumia product at (769, 603) on xpath=//*[@id='tbodyid']/div[2]/div/div/h4/a
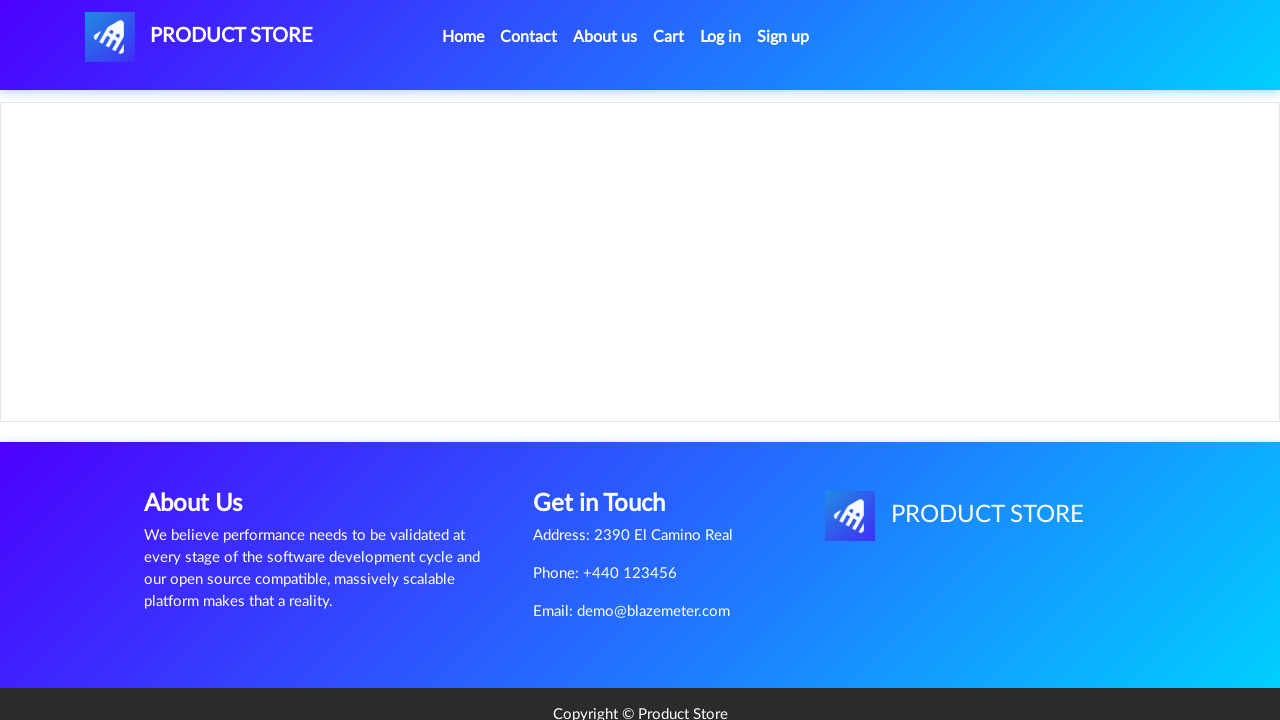

Product price loaded for Nokia Lumia
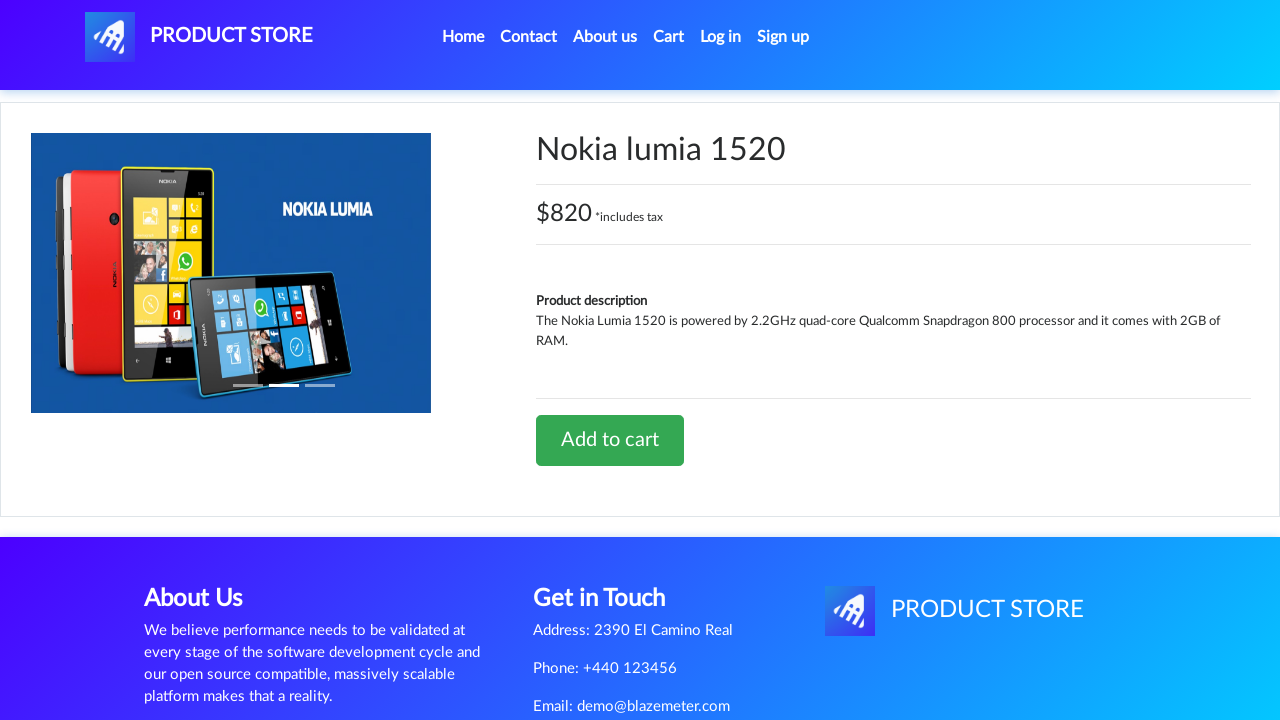

Navigated back to Cell Phones category
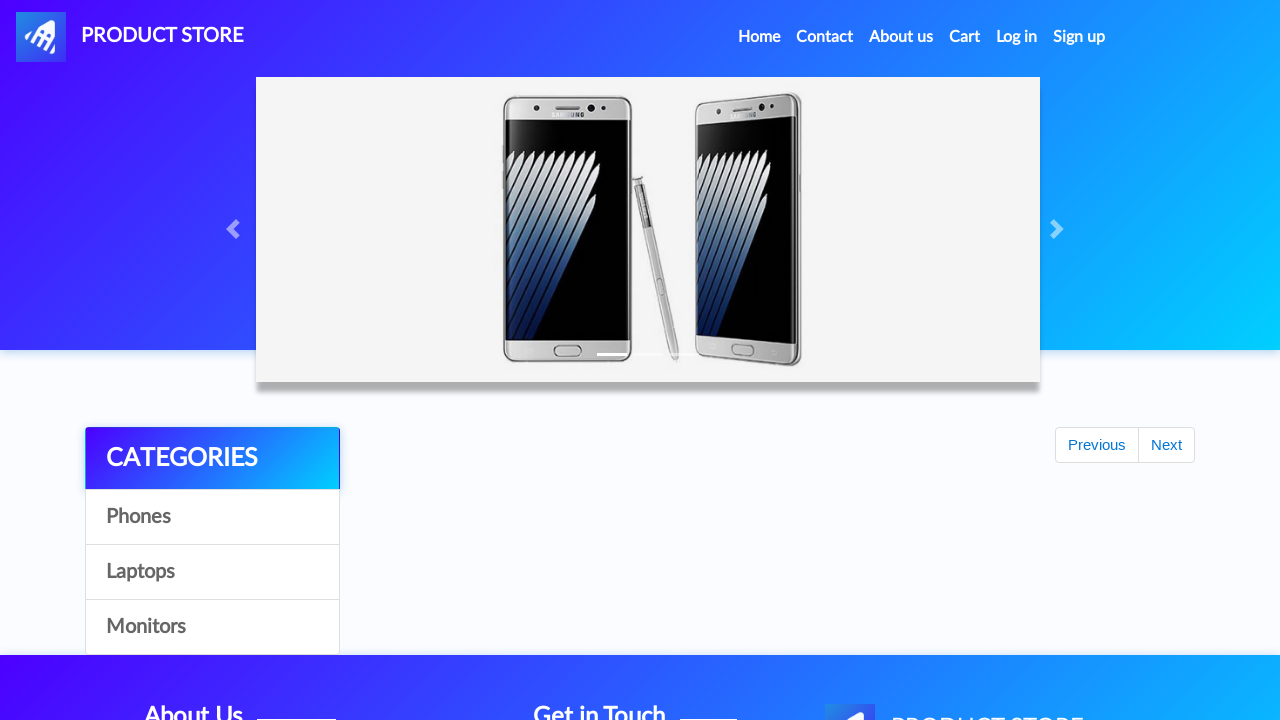

Clicked on Laptops category at (212, 572) on xpath=//*[@id='contcont']/div/div[1]/div/a[3]
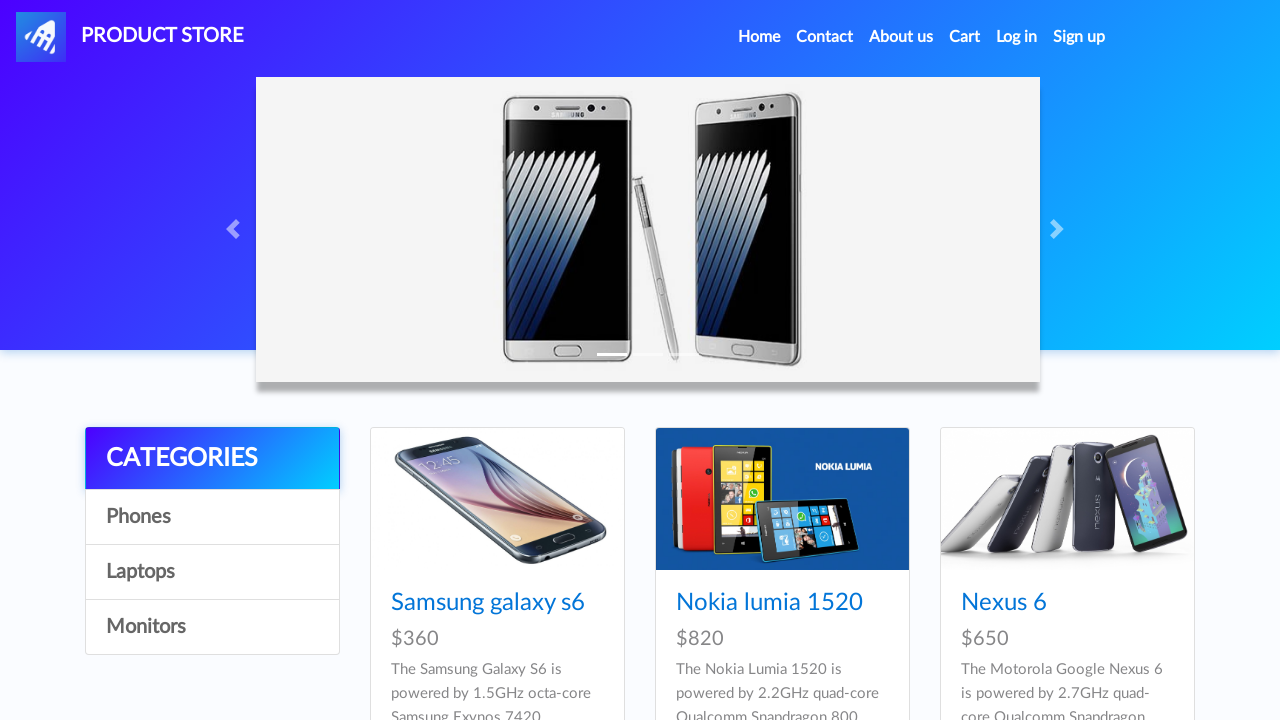

Waited for Laptops category to load
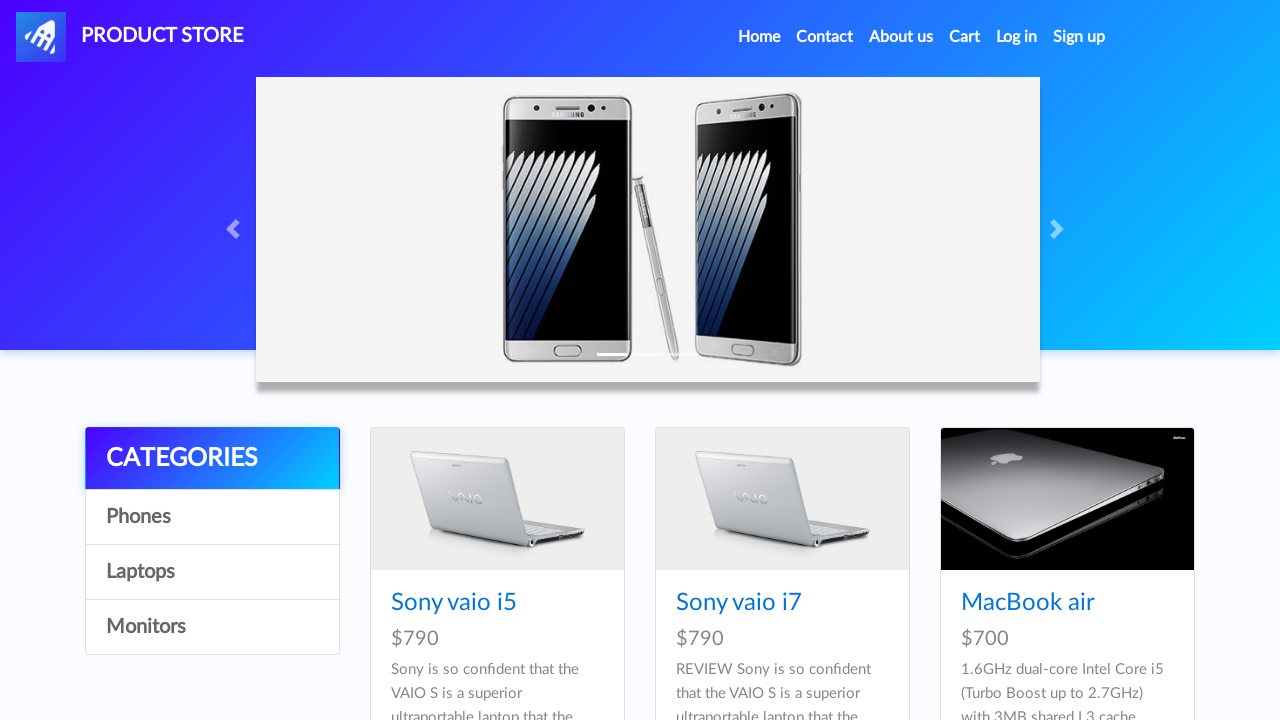

Clicked on first laptop product at (454, 603) on xpath=//*[@id='tbodyid']/div[1]/div/div/h4/a
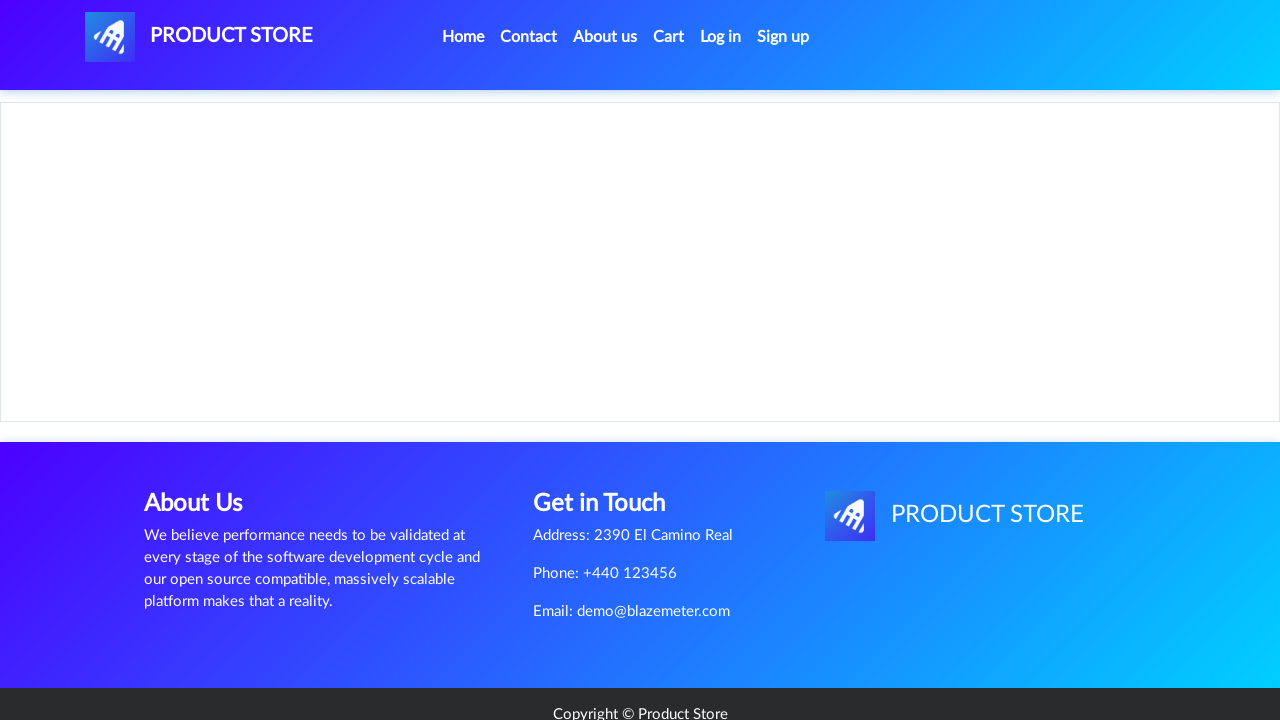

Product price loaded for first laptop
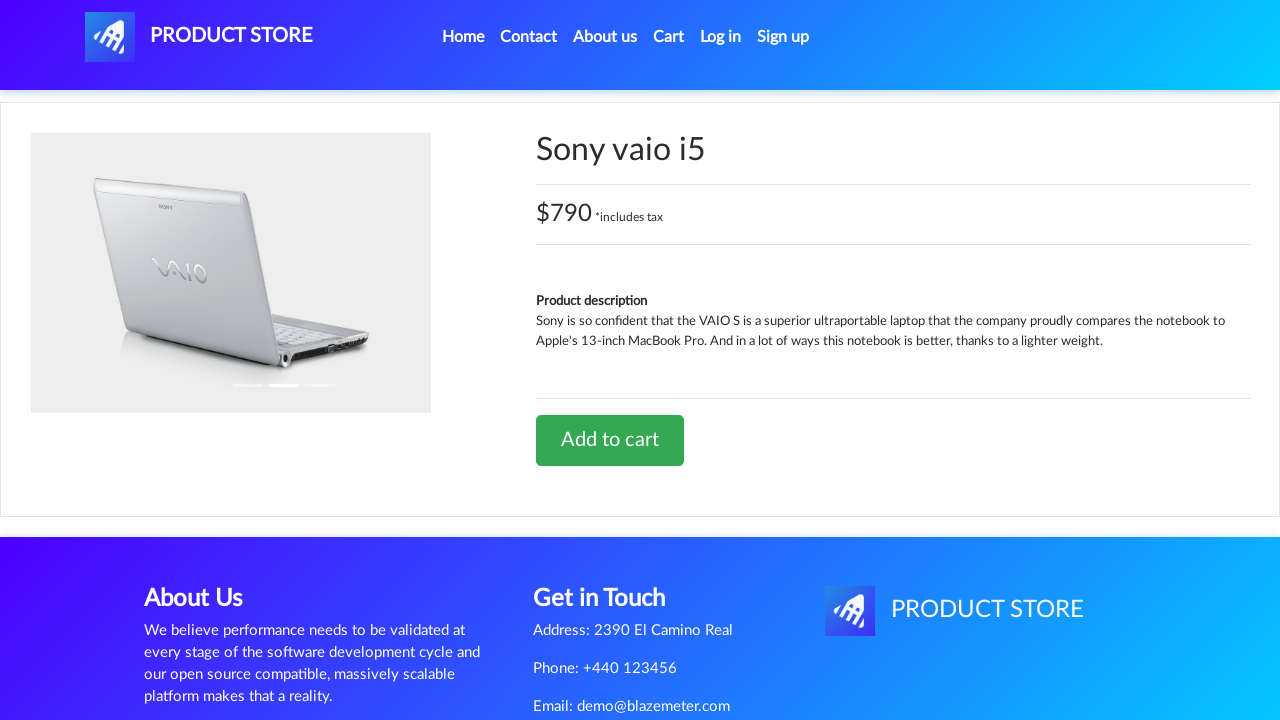

Navigated back to Laptops category
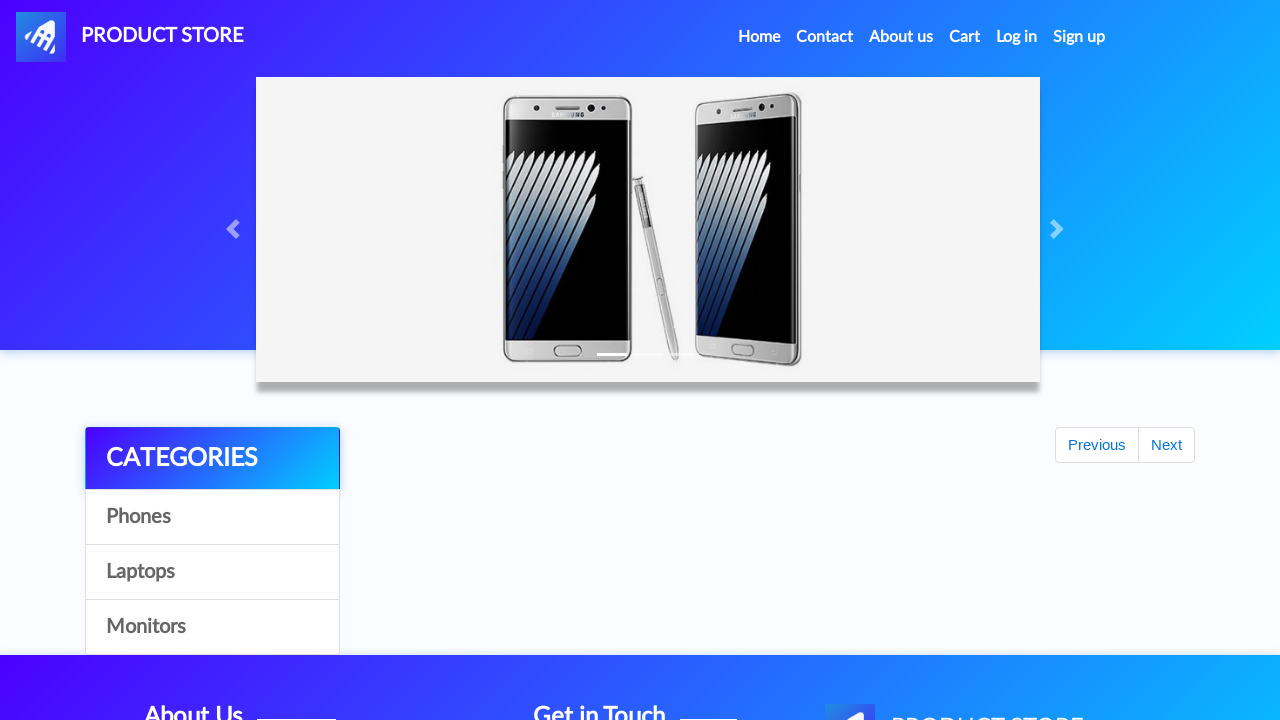

Clicked on third laptop product at (1004, 603) on xpath=//*[@id='tbodyid']/div[3]/div/div/h4/a
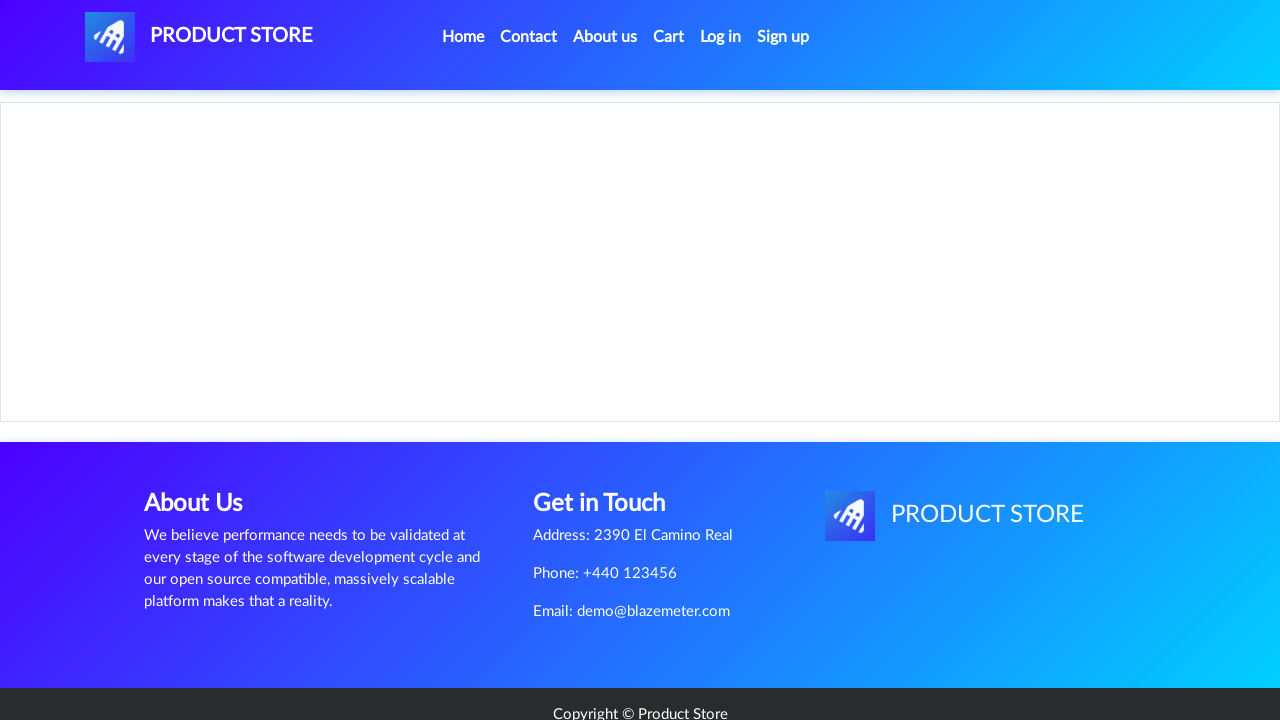

Product price loaded for third laptop
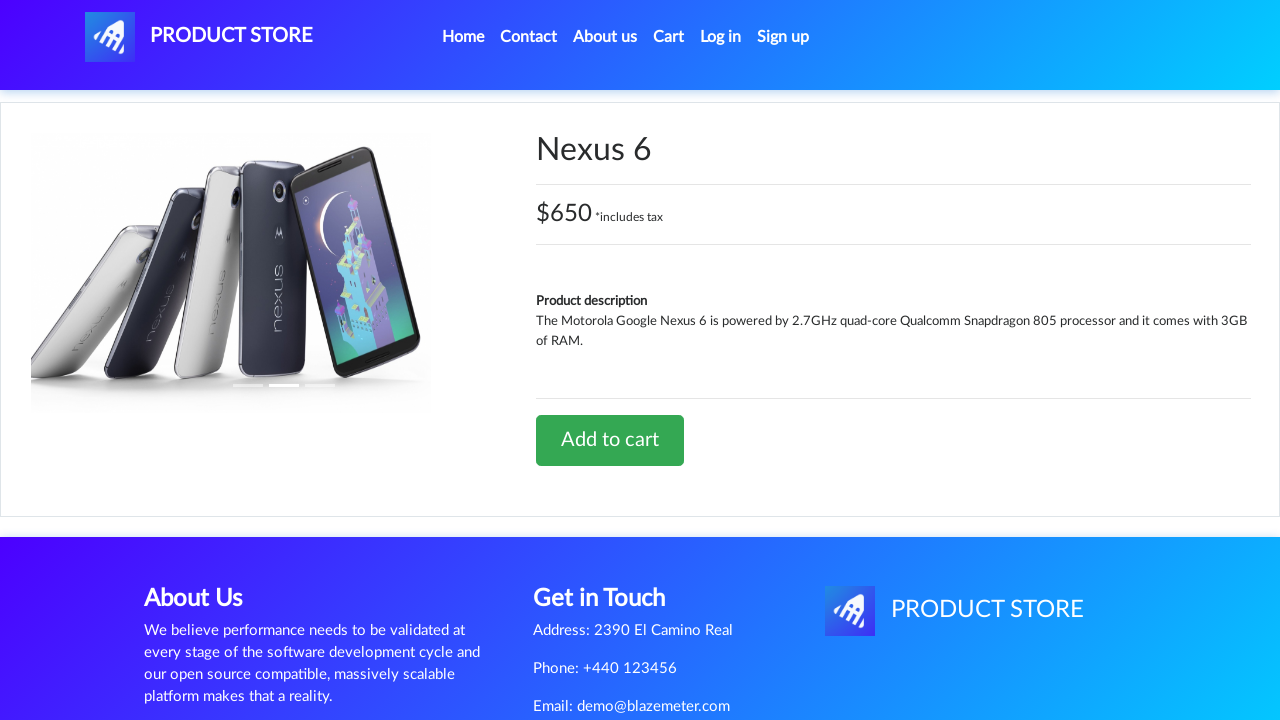

Navigated back to Laptops category
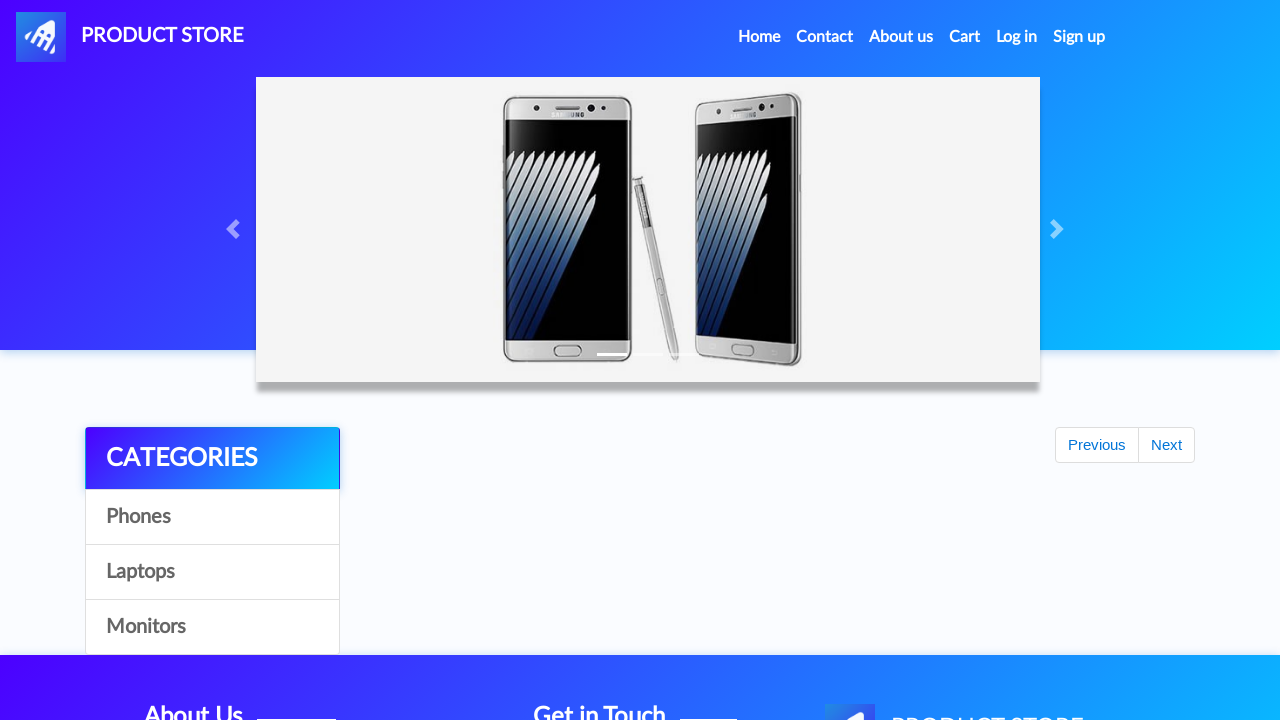

Clicked on Monitors category at (212, 627) on xpath=//*[@id='contcont']/div/div[1]/div/a[4]
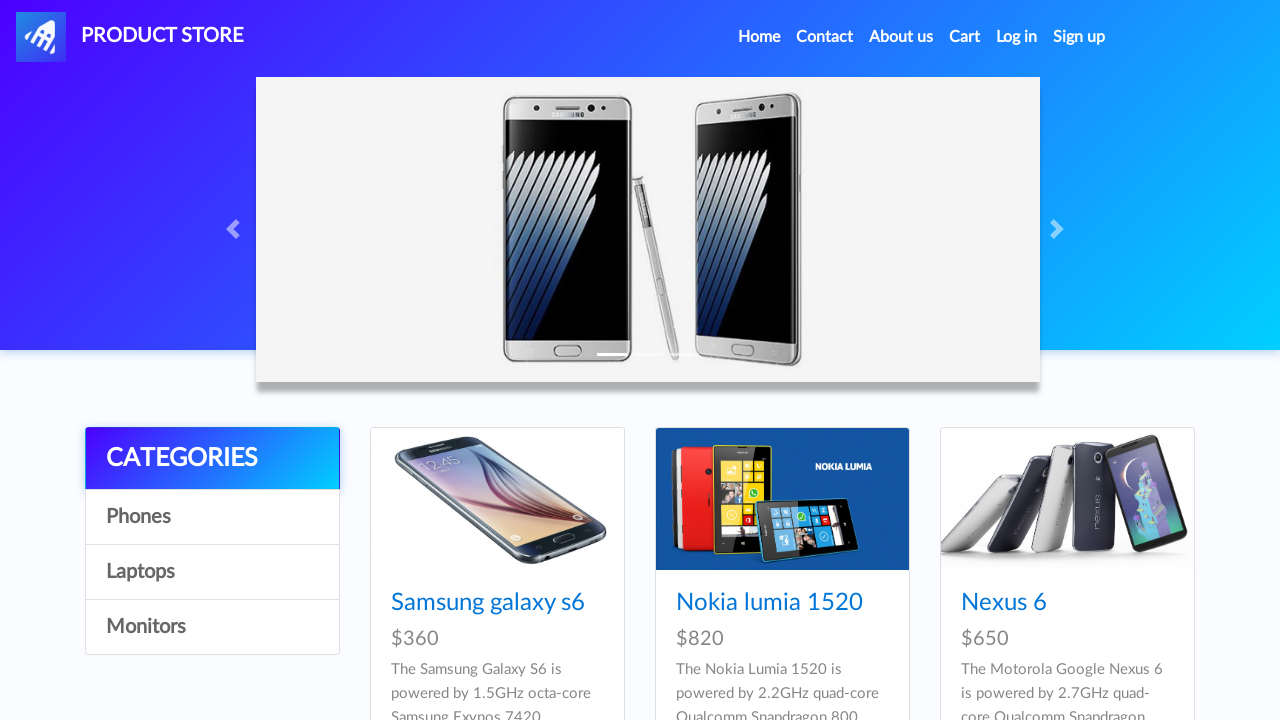

Waited for Monitors category to load
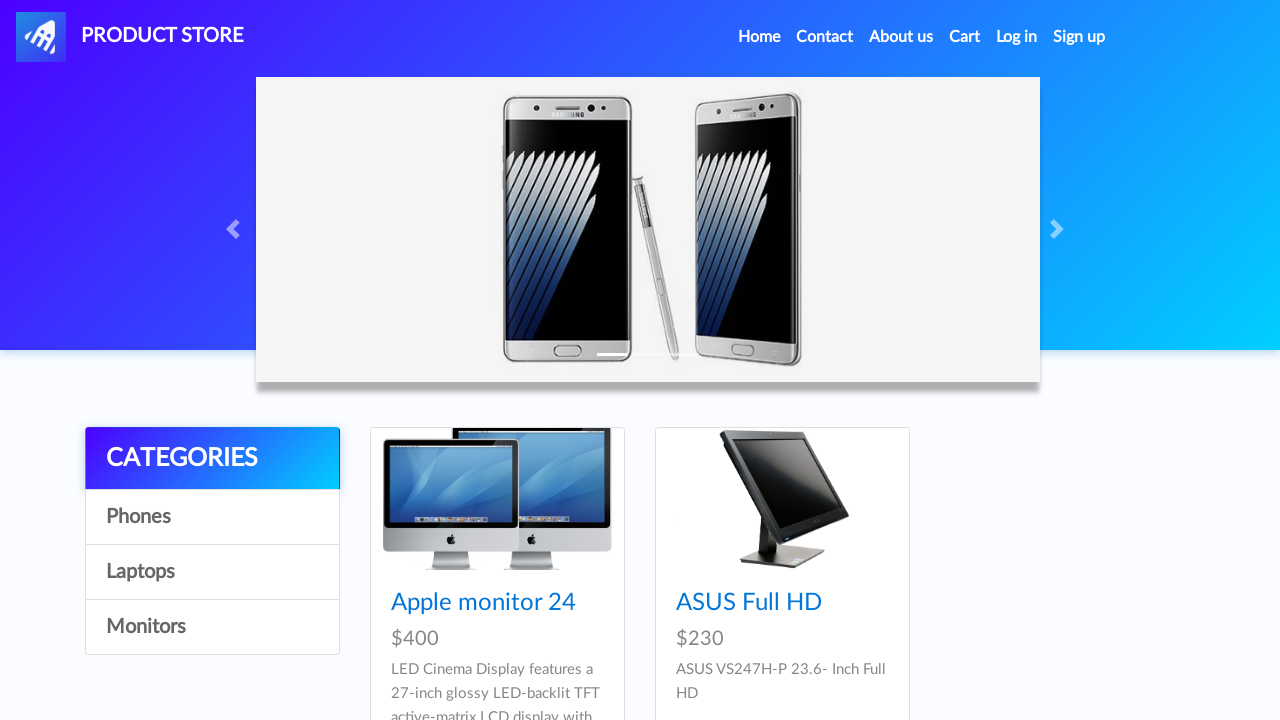

Clicked on second monitor product at (749, 603) on xpath=//*[@id='tbodyid']/div[2]/div/div/h4/a
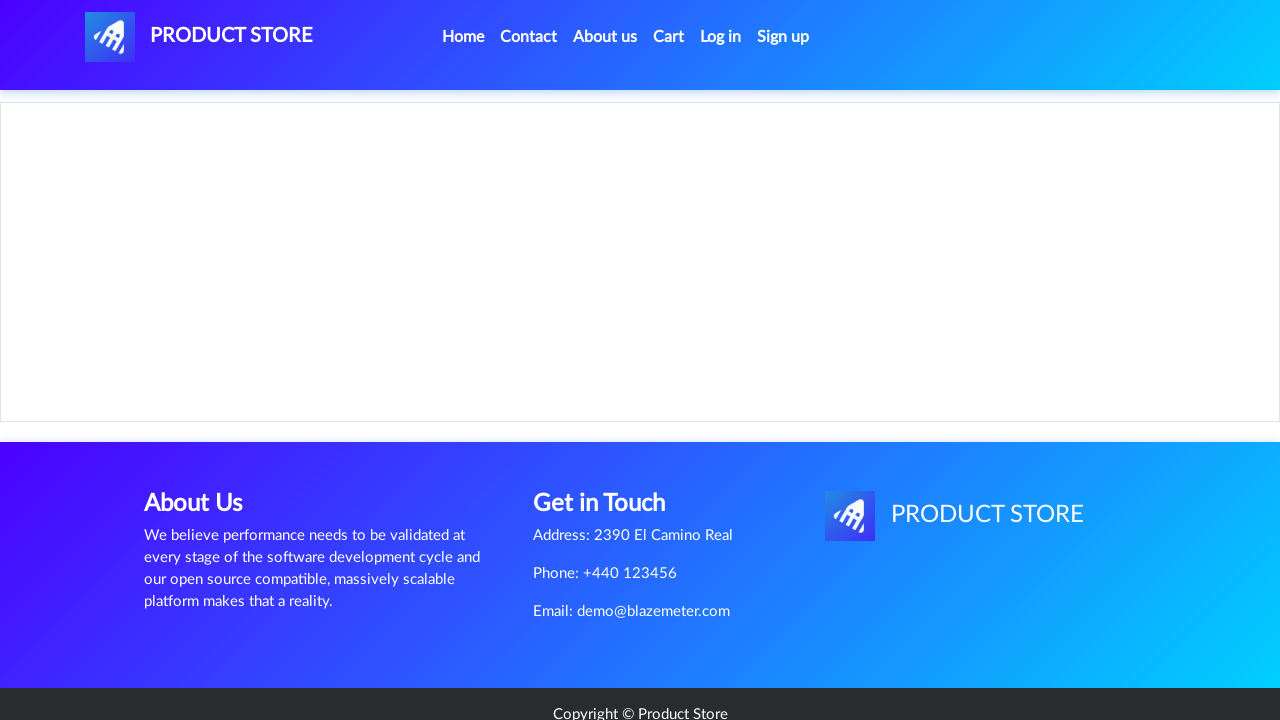

Product price loaded for second monitor
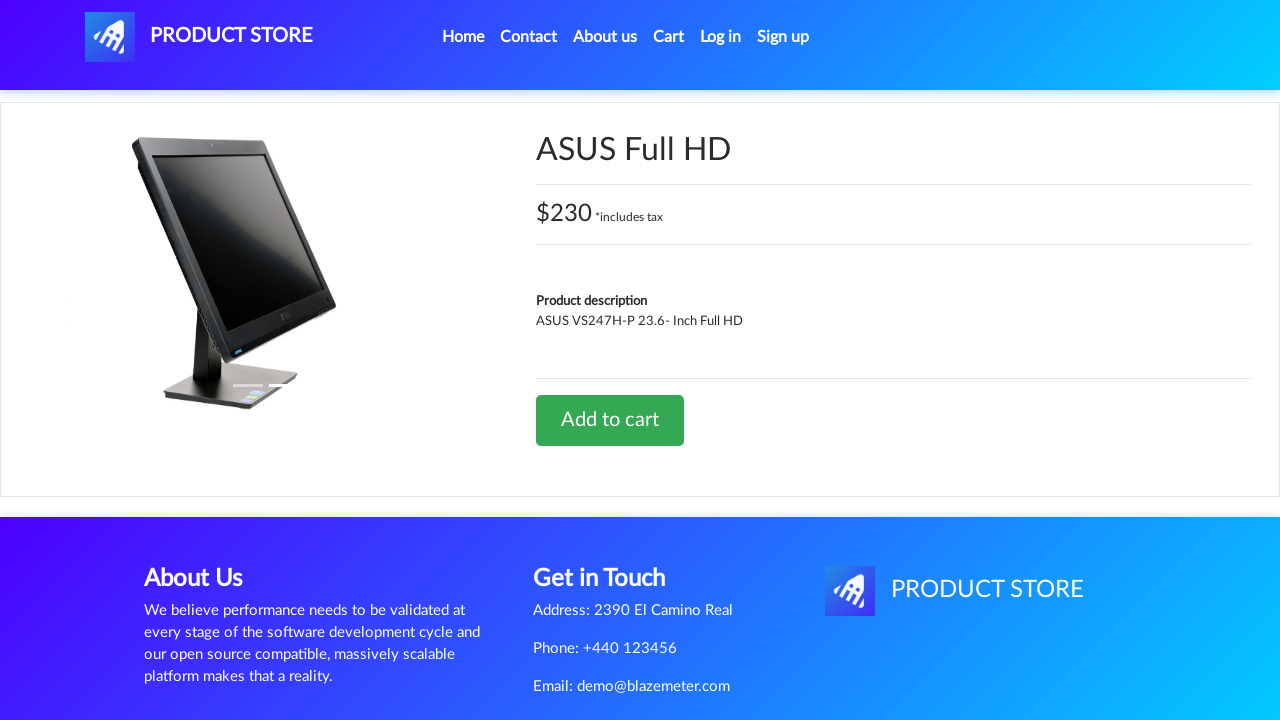

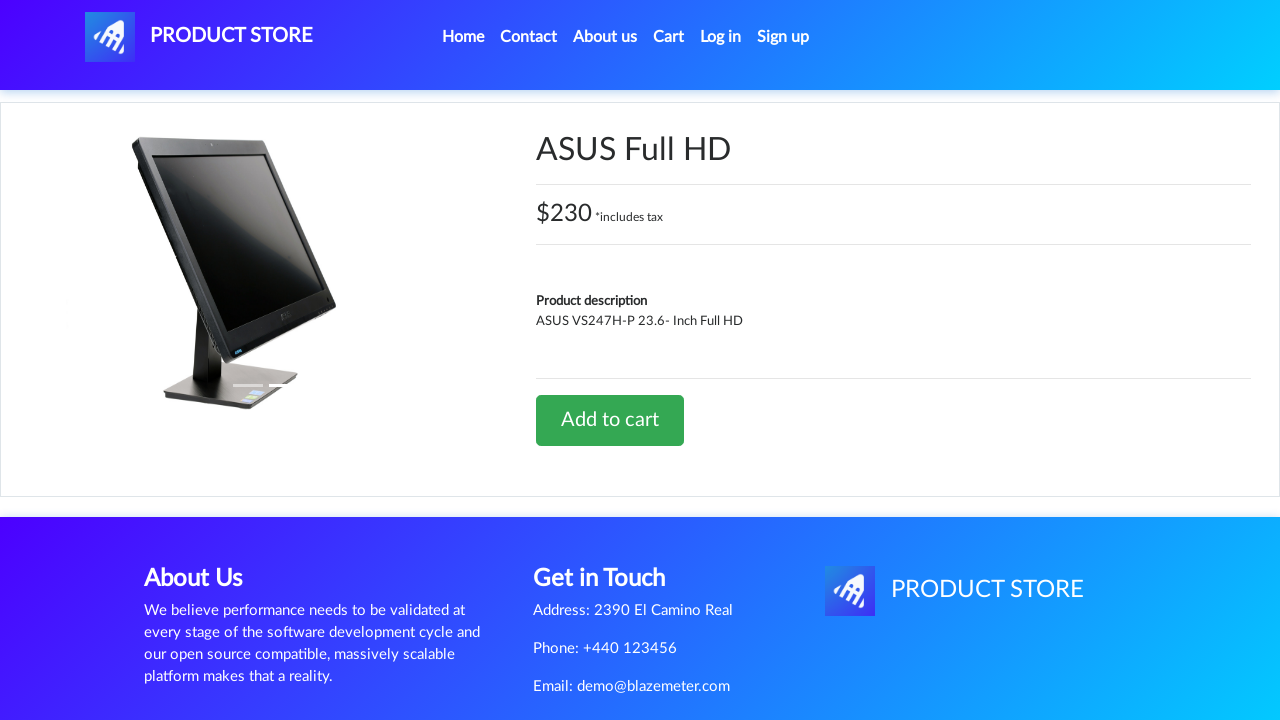